Tests navigation on the Light of the Gospel church website by waiting for page content to load and clicking on a specific element within the page layout.

Starting URL: https://www.lotgchurch.com/en/light-of-gospel-home-page-english/

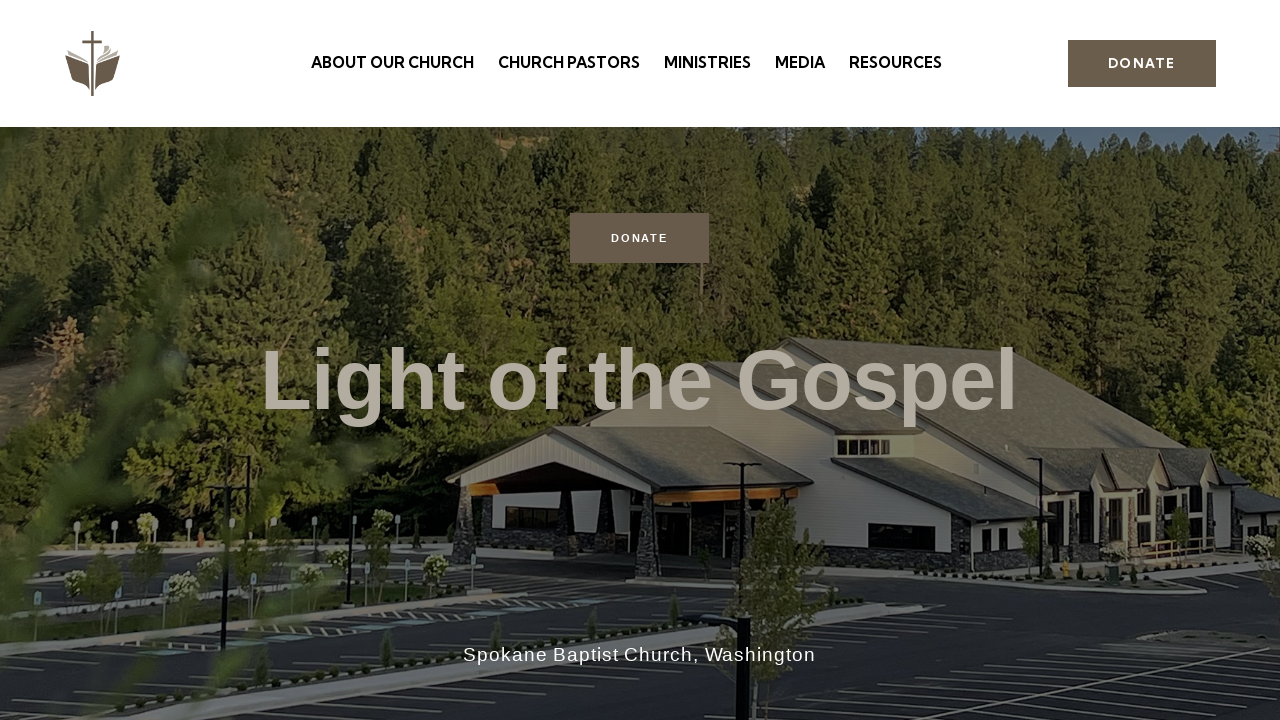

Waited for main content (#post-24650) to load
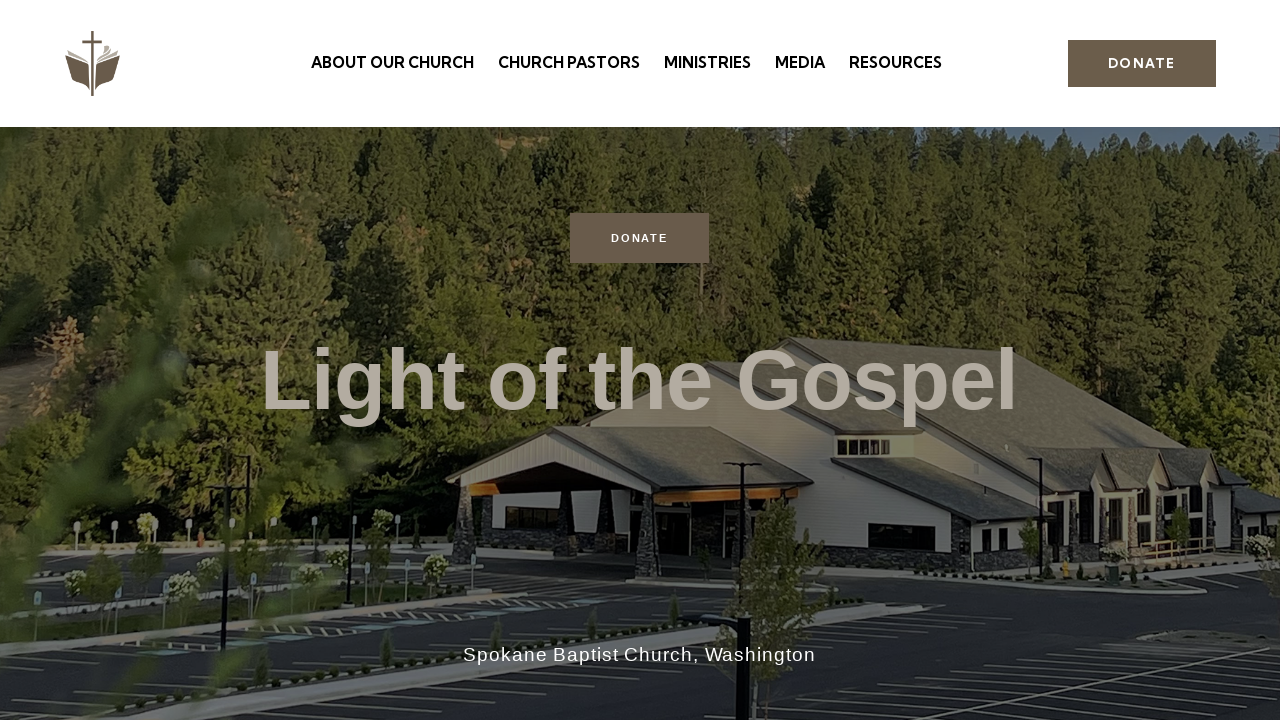

Located the target element to interact with
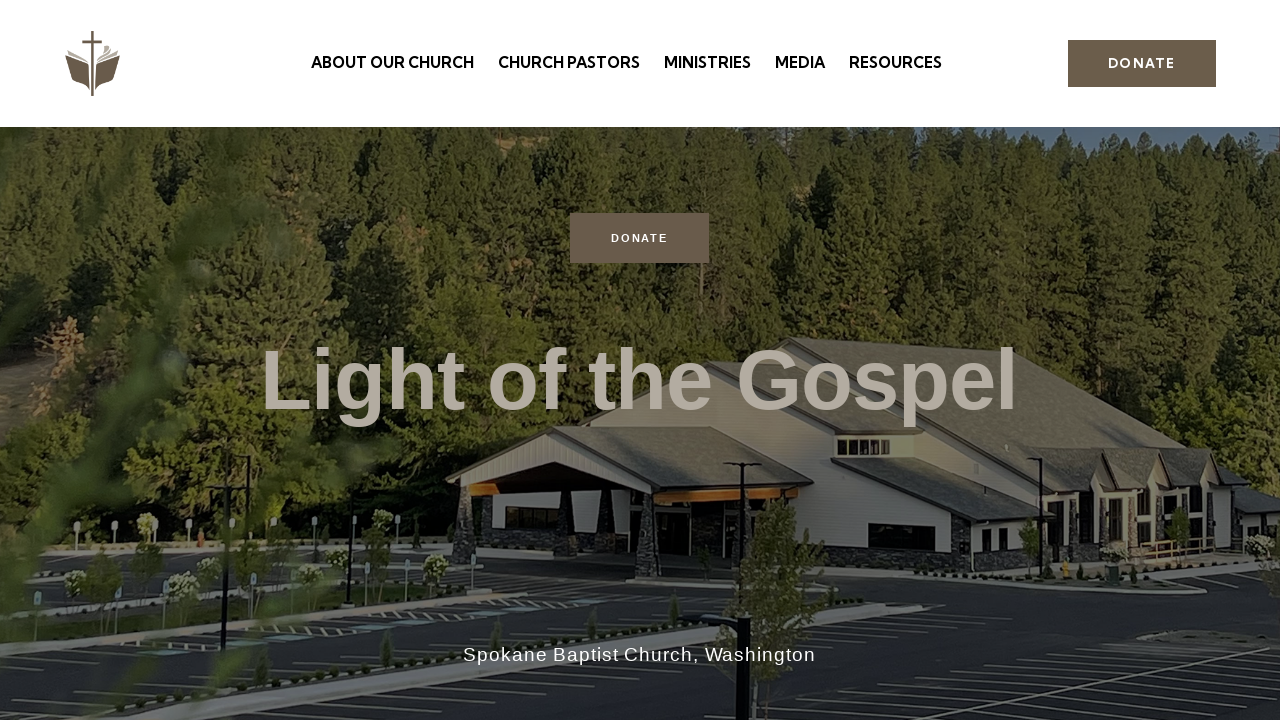

Scrolled element into view if needed
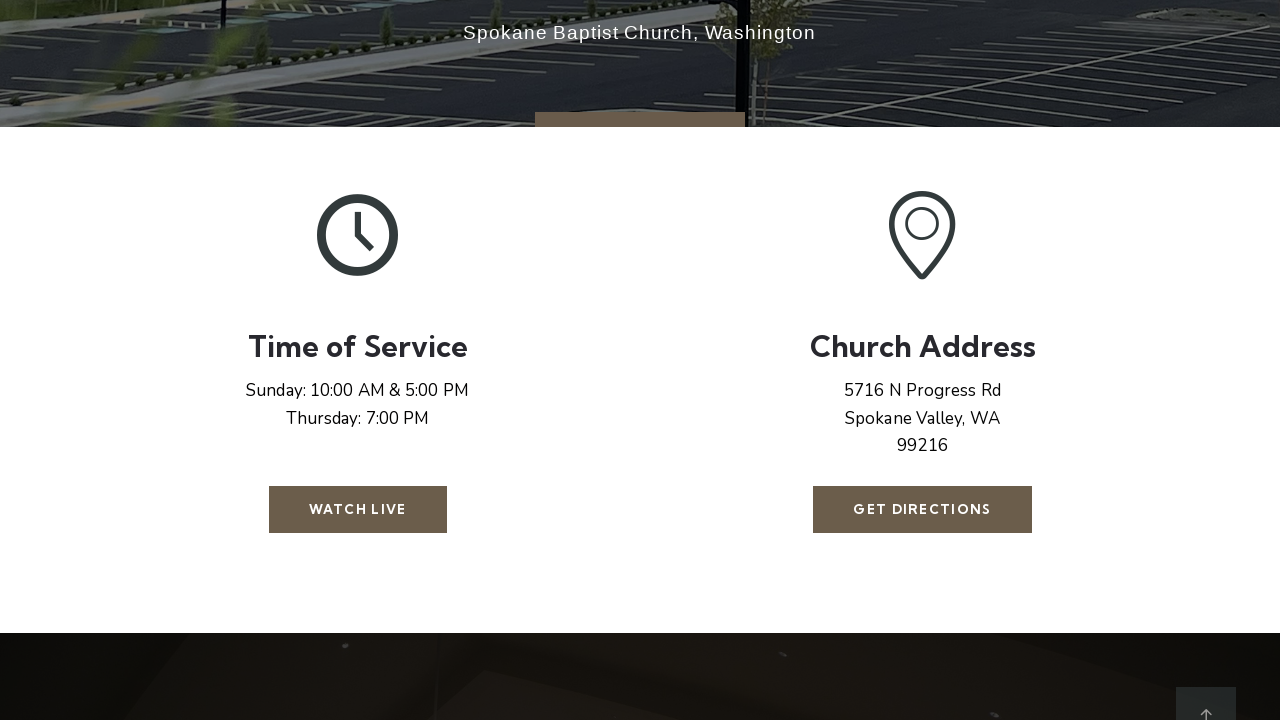

Clicked the target element on Light of the Gospel website at (358, 360) on xpath=//*[@id="post-24650"]/div/div/section[2]/div/div/div/div[2]/div/div/div/di
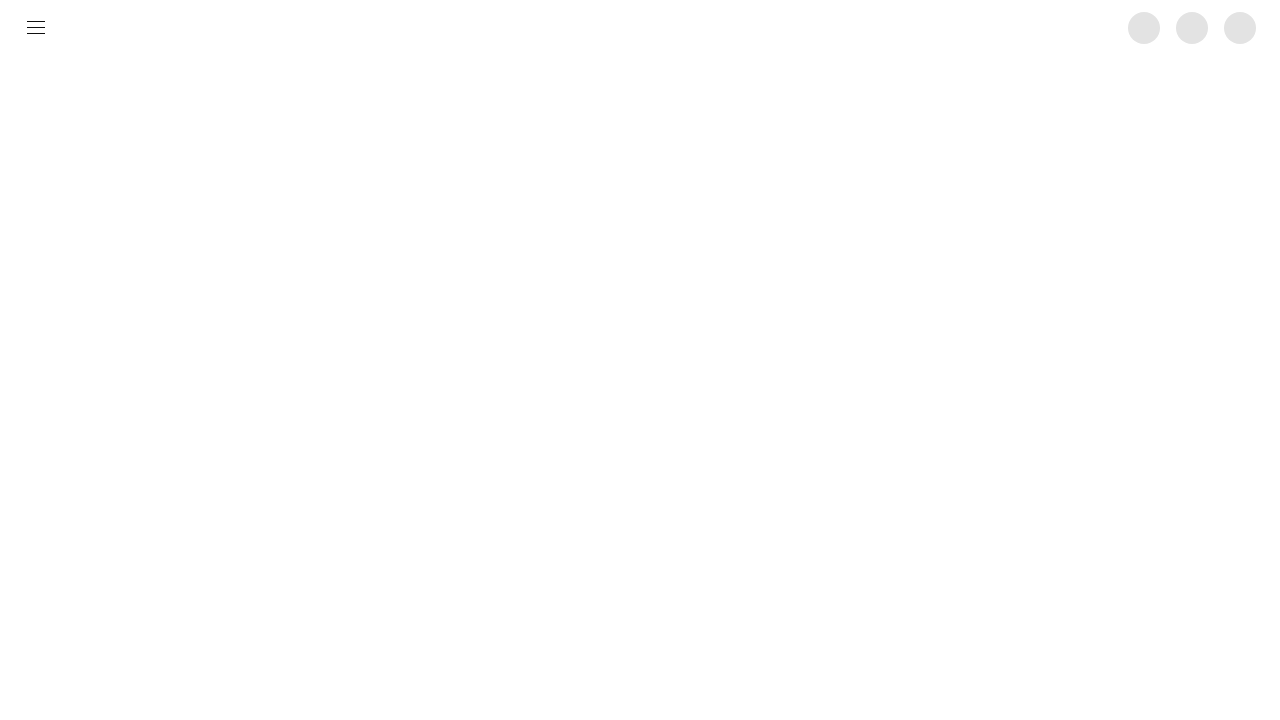

Waited for network idle state after clicking element
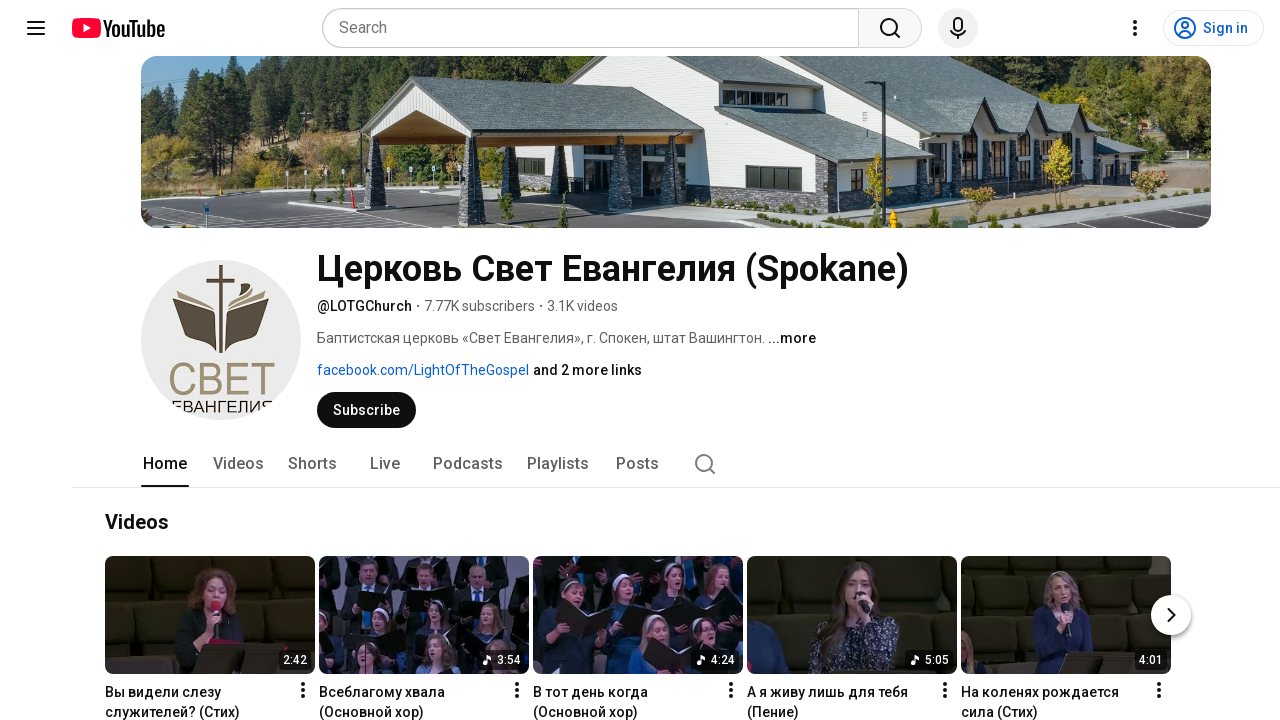

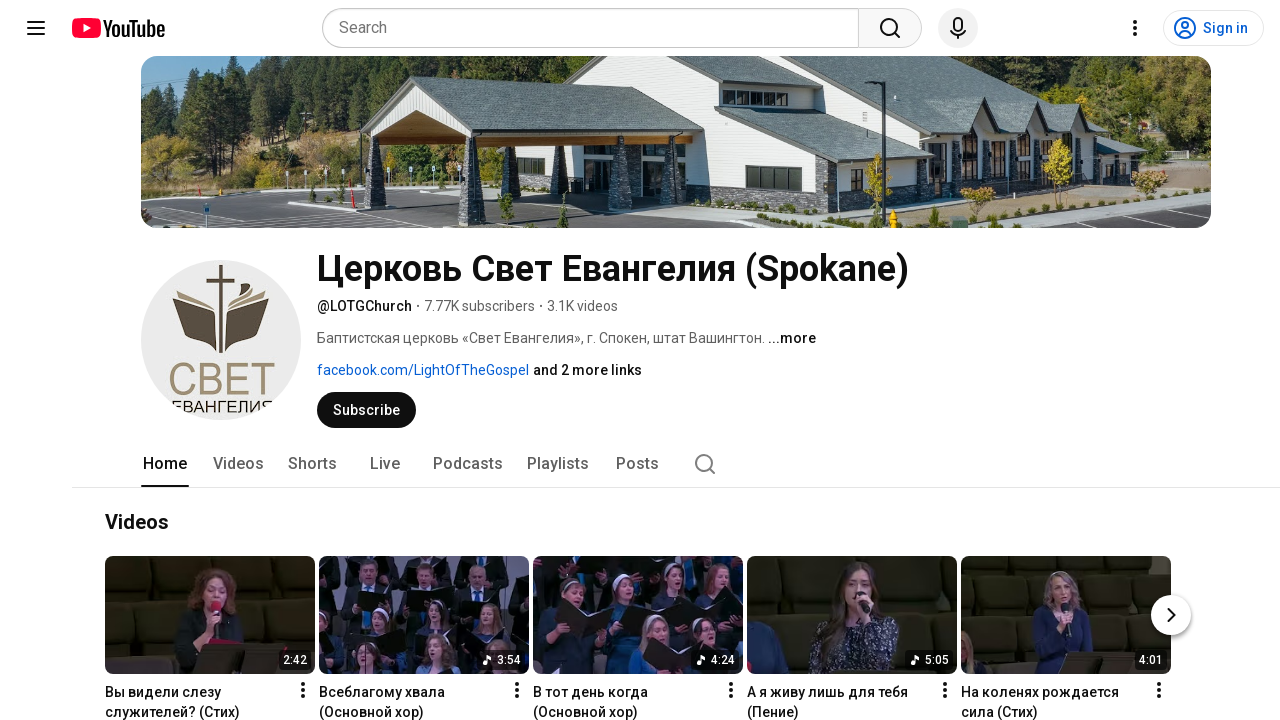